Tests that todo data persists after page reload

Starting URL: https://demo.playwright.dev/todomvc

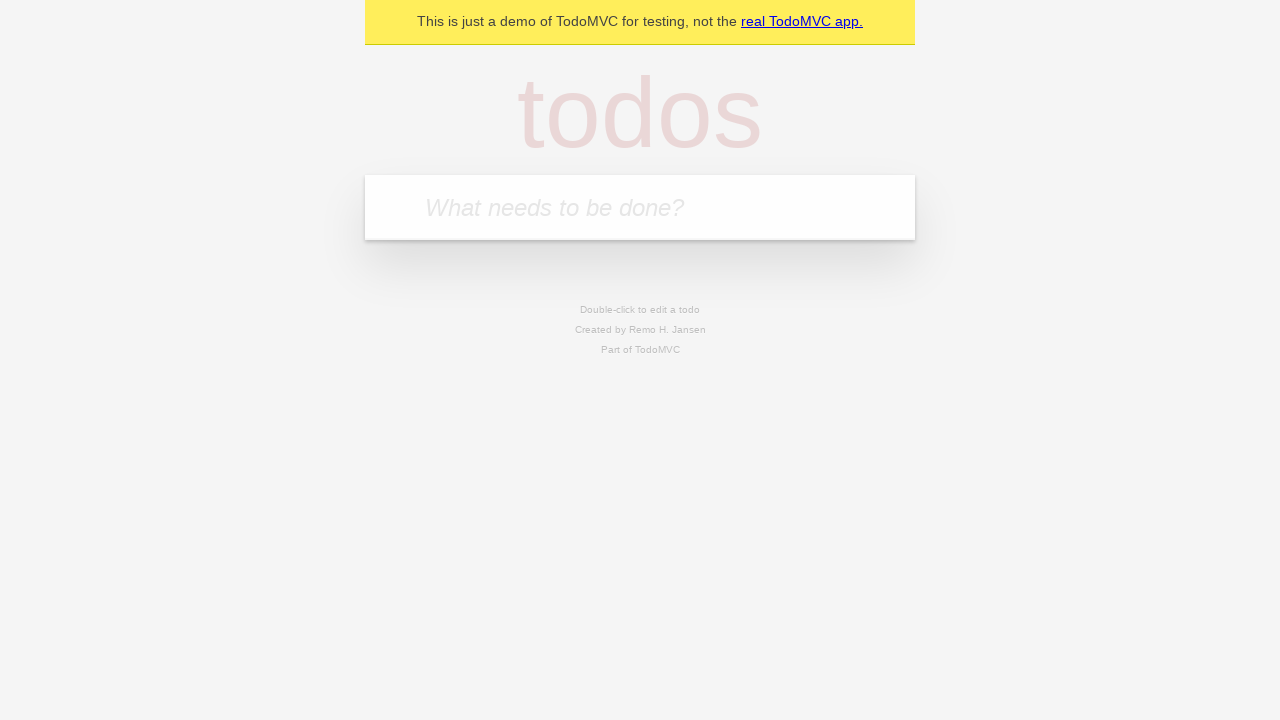

Filled todo input with 'buy some cheese' on internal:attr=[placeholder="What needs to be done?"i]
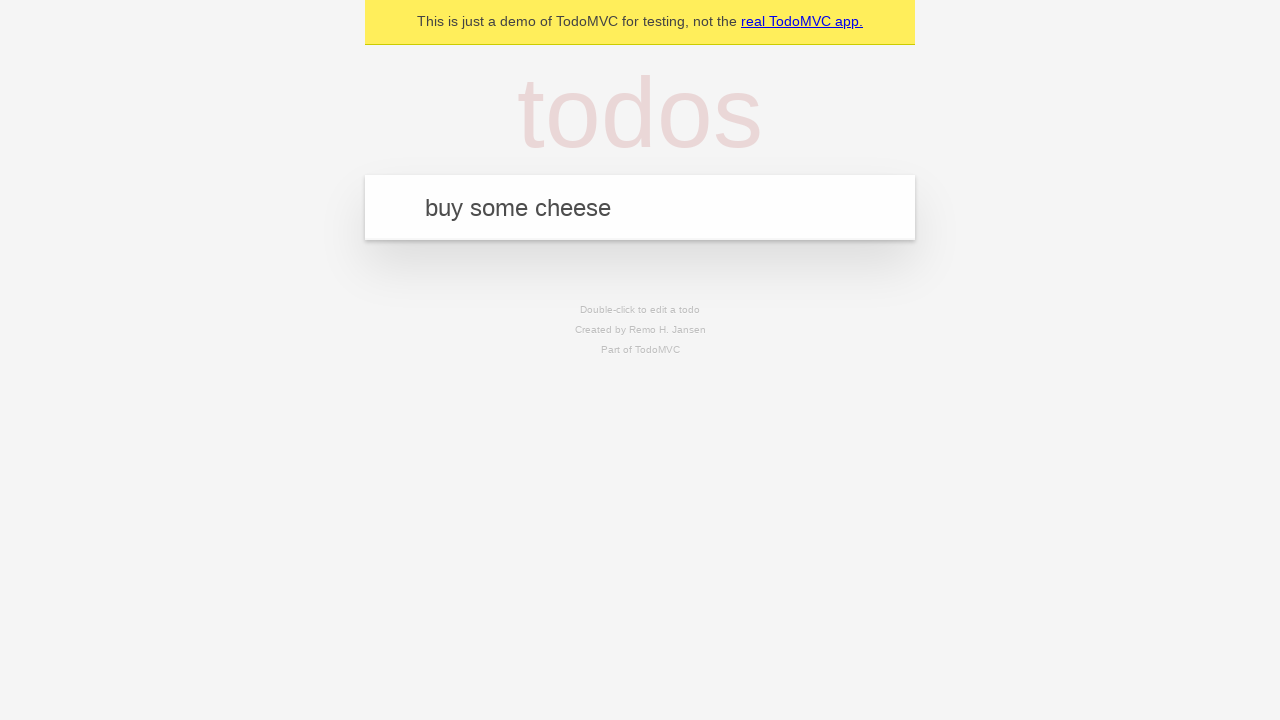

Pressed Enter to add todo 'buy some cheese' on internal:attr=[placeholder="What needs to be done?"i]
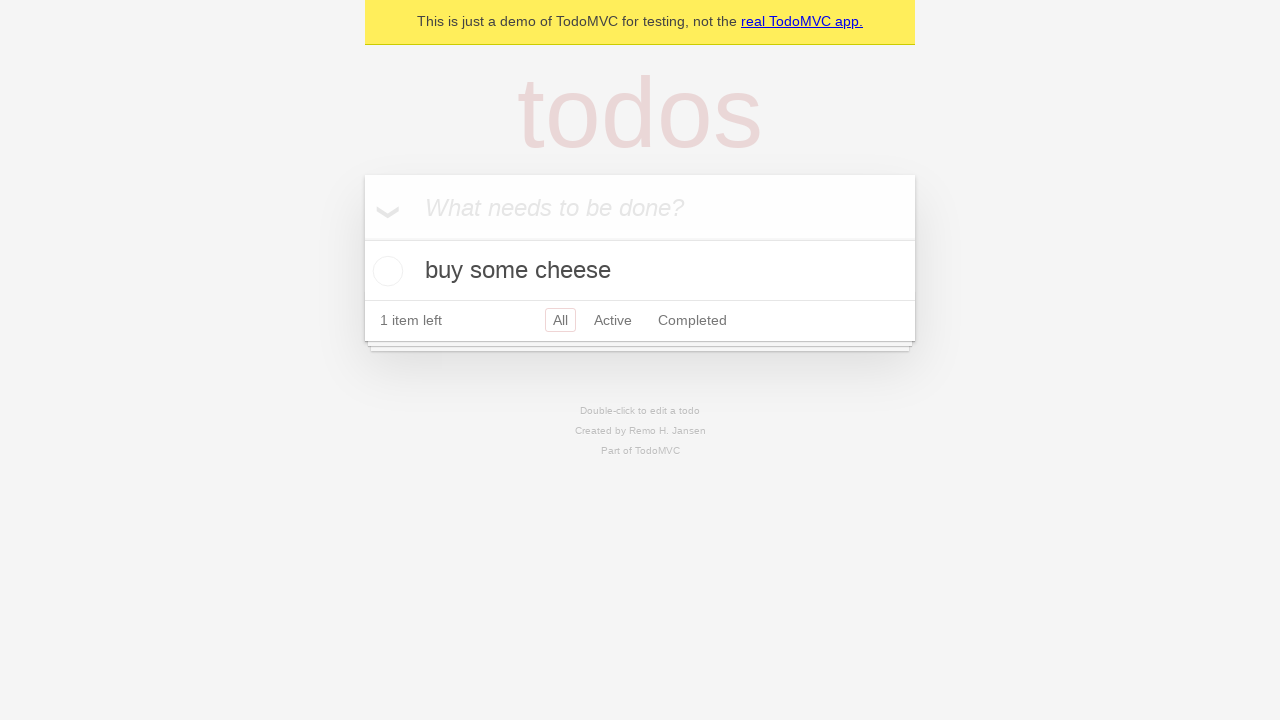

Filled todo input with 'feed the cat' on internal:attr=[placeholder="What needs to be done?"i]
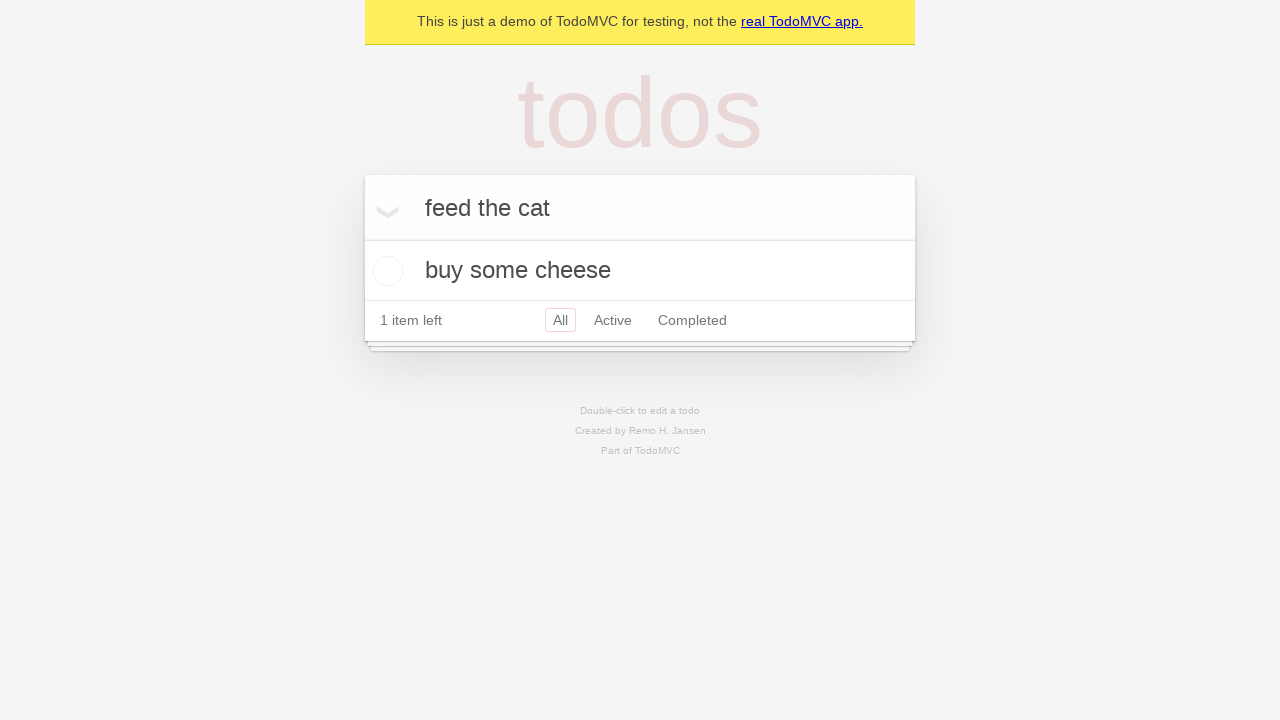

Pressed Enter to add todo 'feed the cat' on internal:attr=[placeholder="What needs to be done?"i]
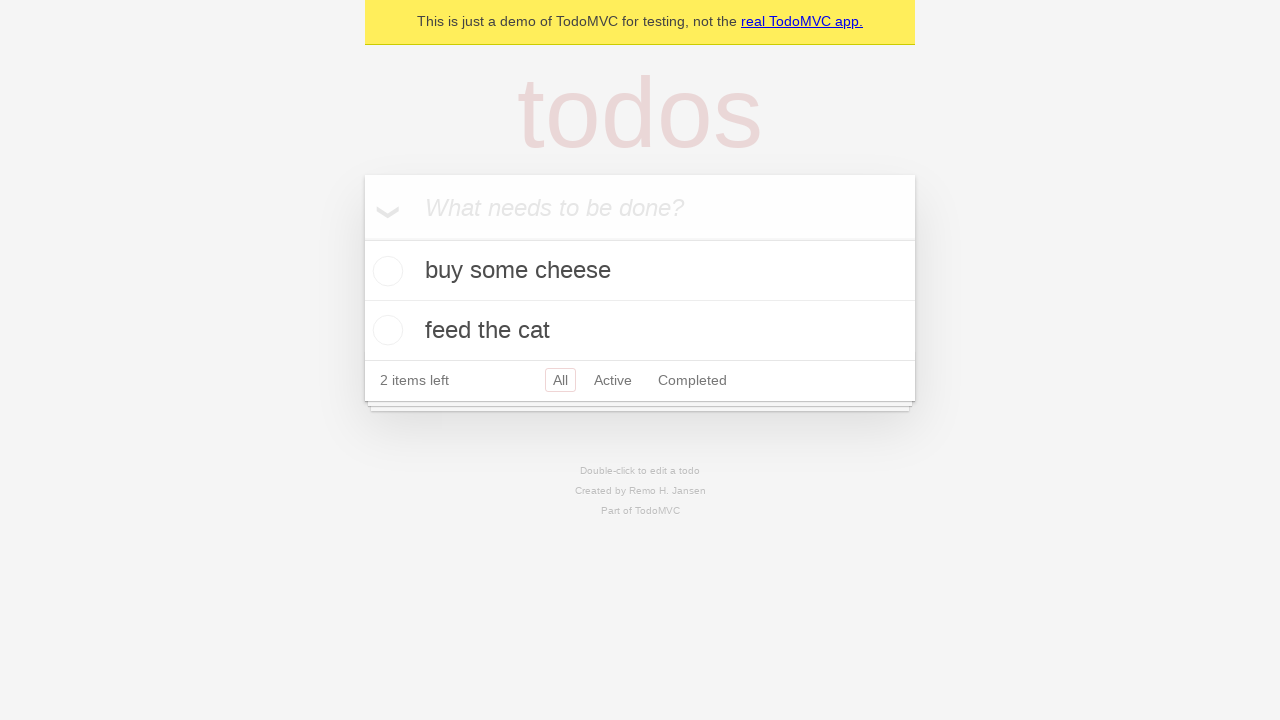

Waited for todo items to appear in DOM
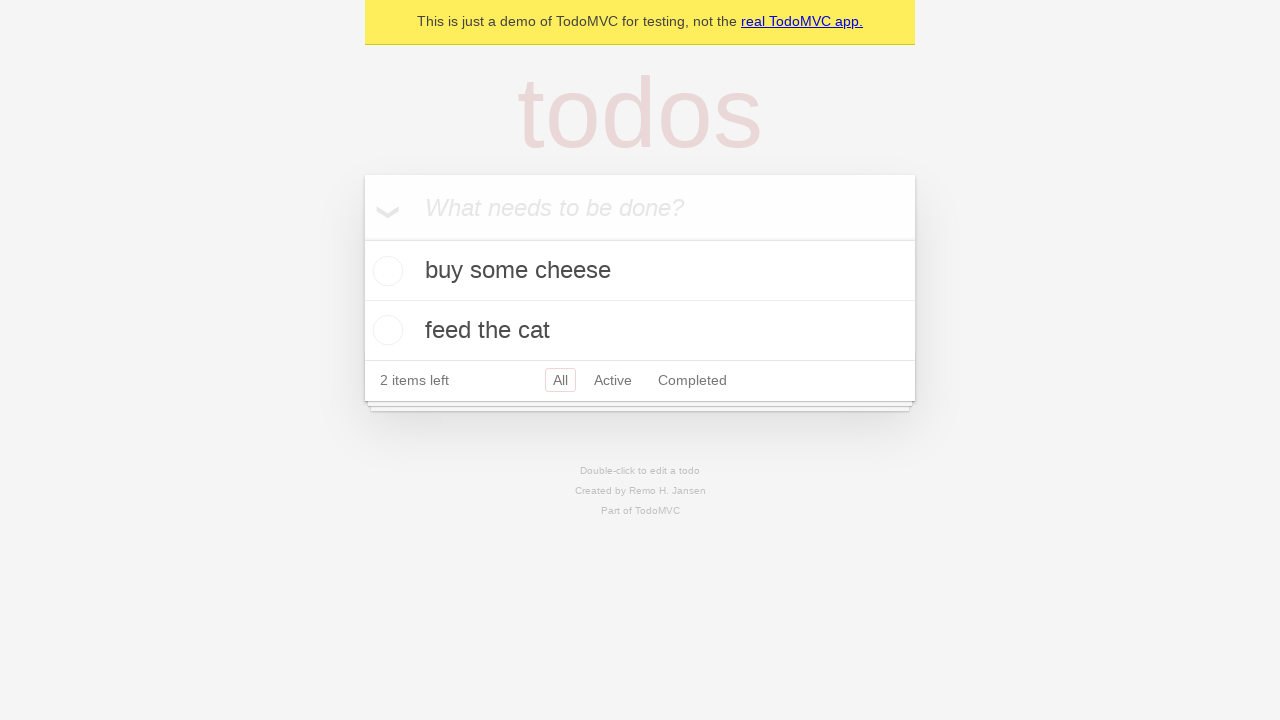

Checked the first todo item at (385, 271) on internal:testid=[data-testid="todo-item"s] >> nth=0 >> internal:role=checkbox
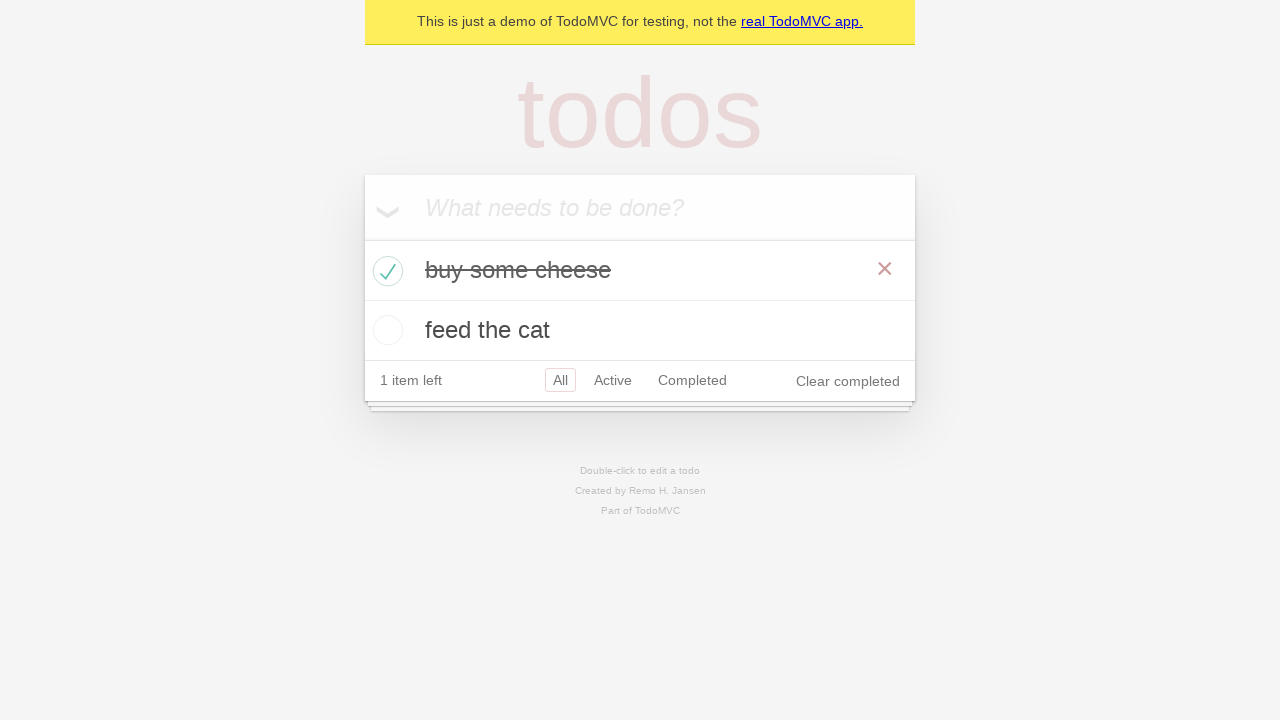

Reloaded the page to test data persistence
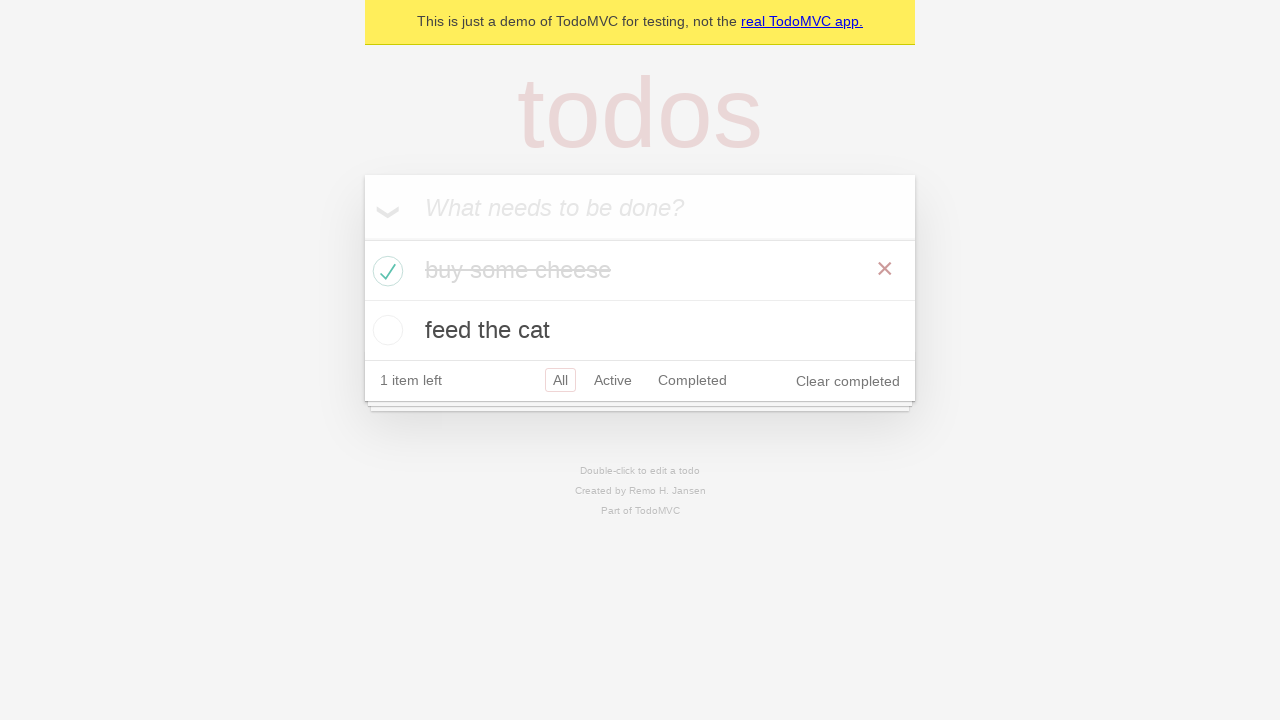

Verified todo items persisted after page reload
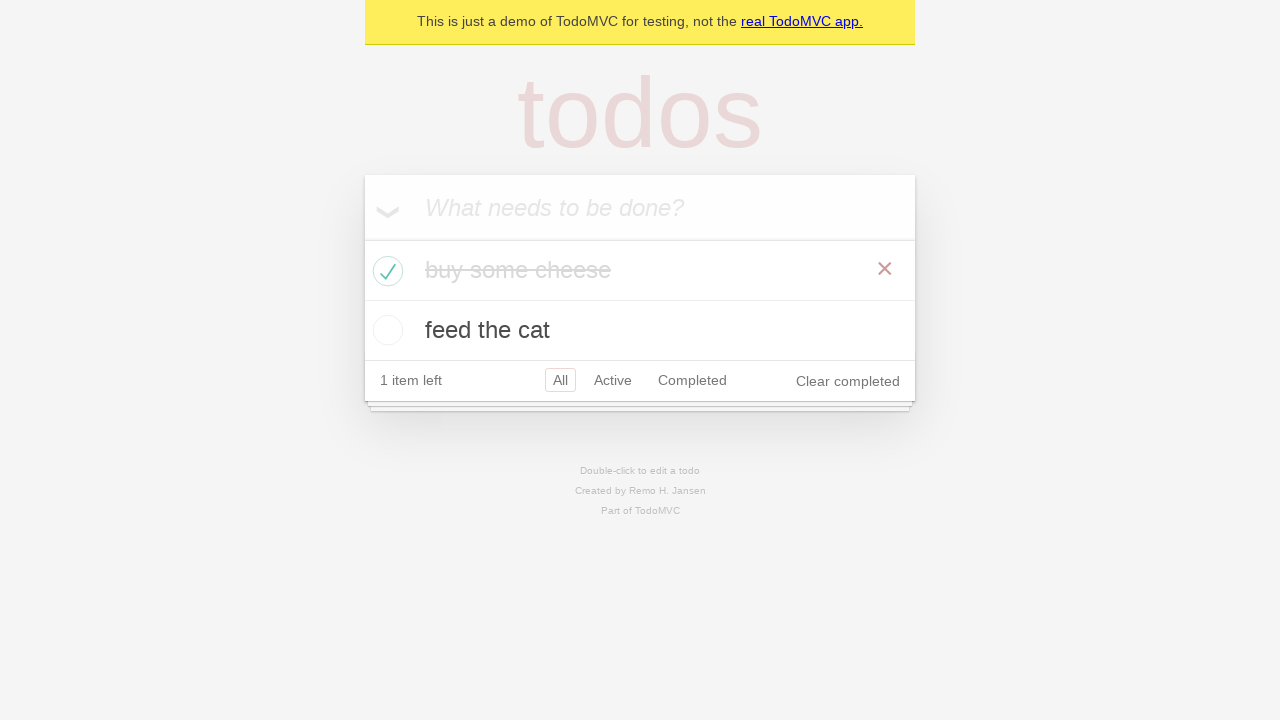

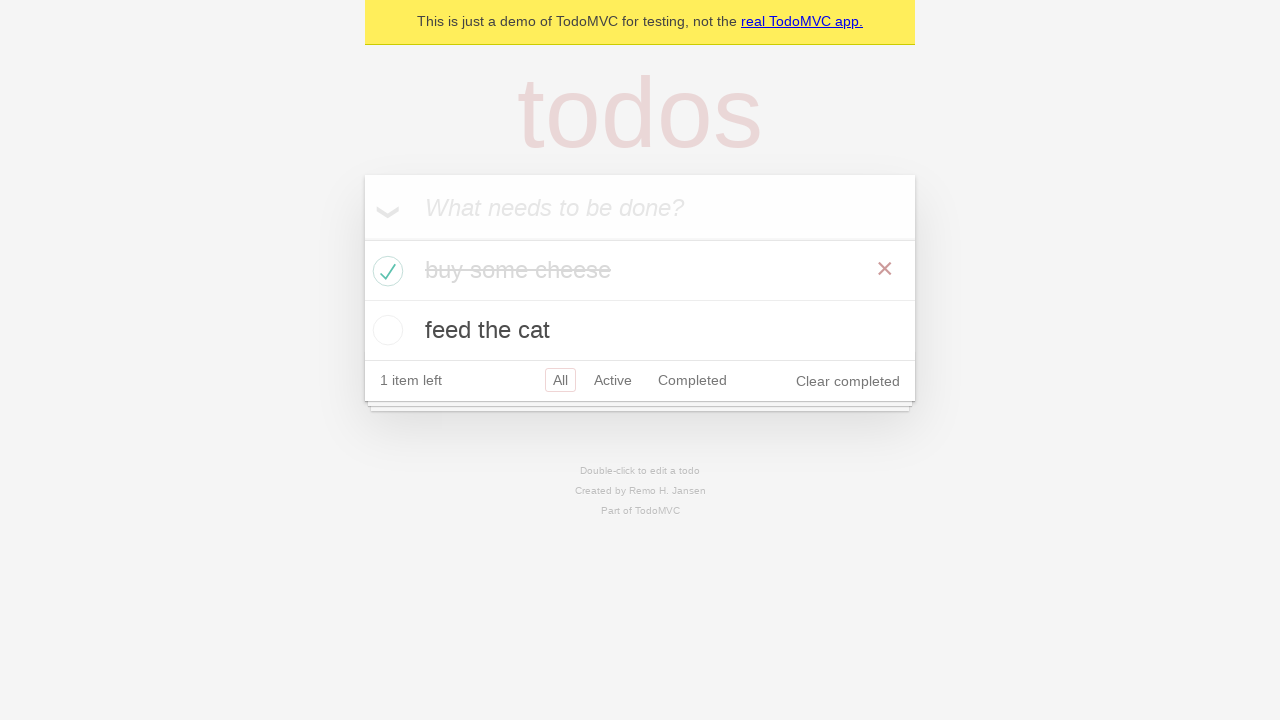